Tests frame interaction by locating and clicking a link inside a footer frame using frameLocator

Starting URL: https://bonigarcia.dev/selenium-webdriver-java/frames.html

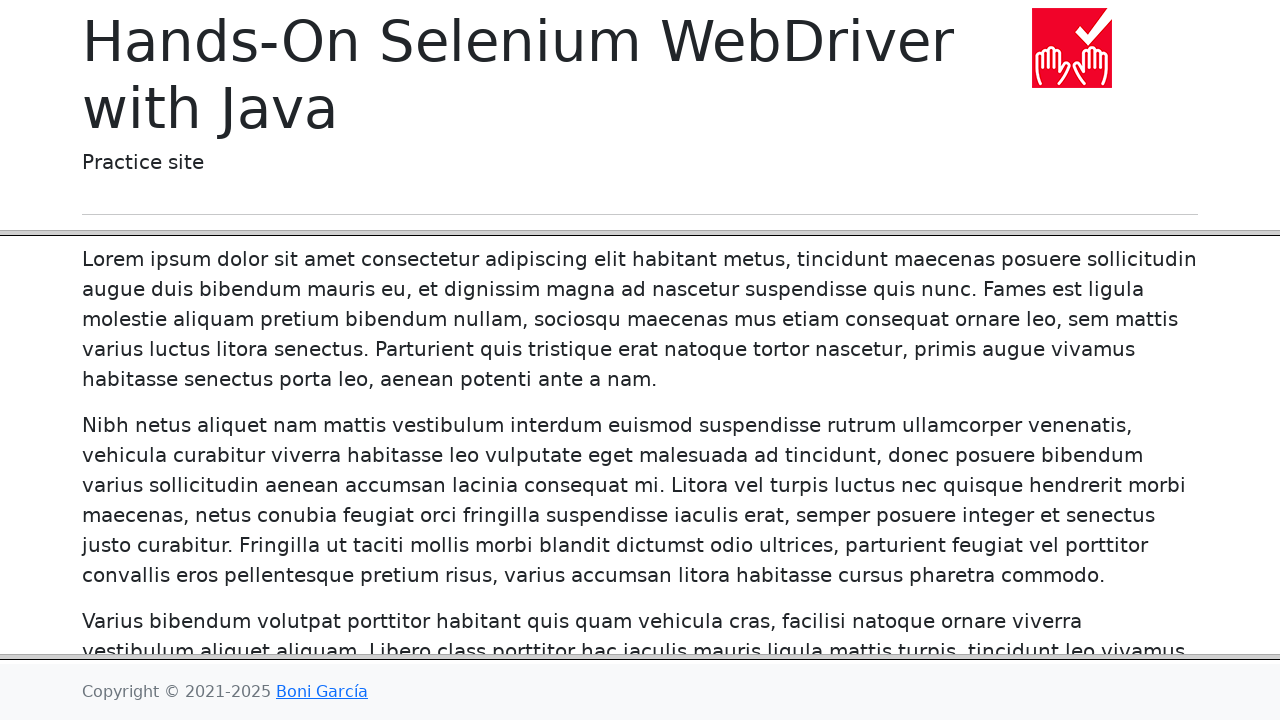

Navigated to frames test page
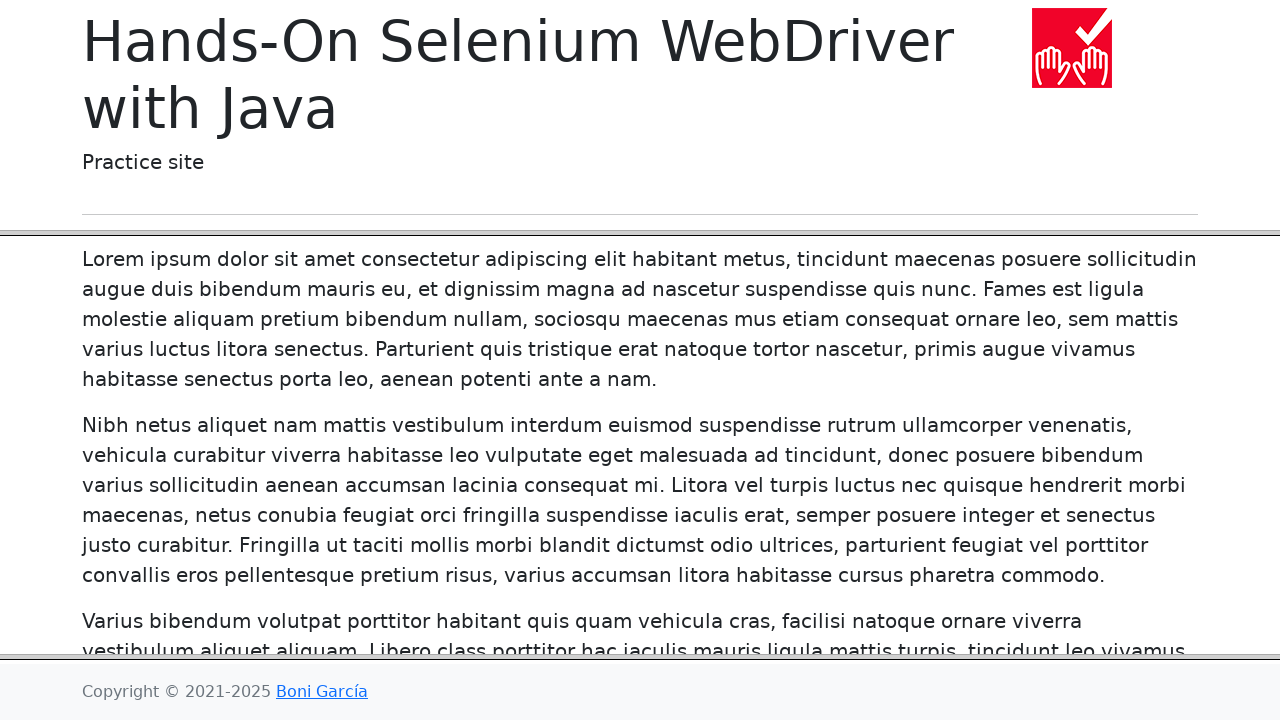

Clicked 'Boni García' link inside footer frame using frameLocator at (322, 692) on frame[name="frame-footer"] >> internal:control=enter-frame >> internal:role=link
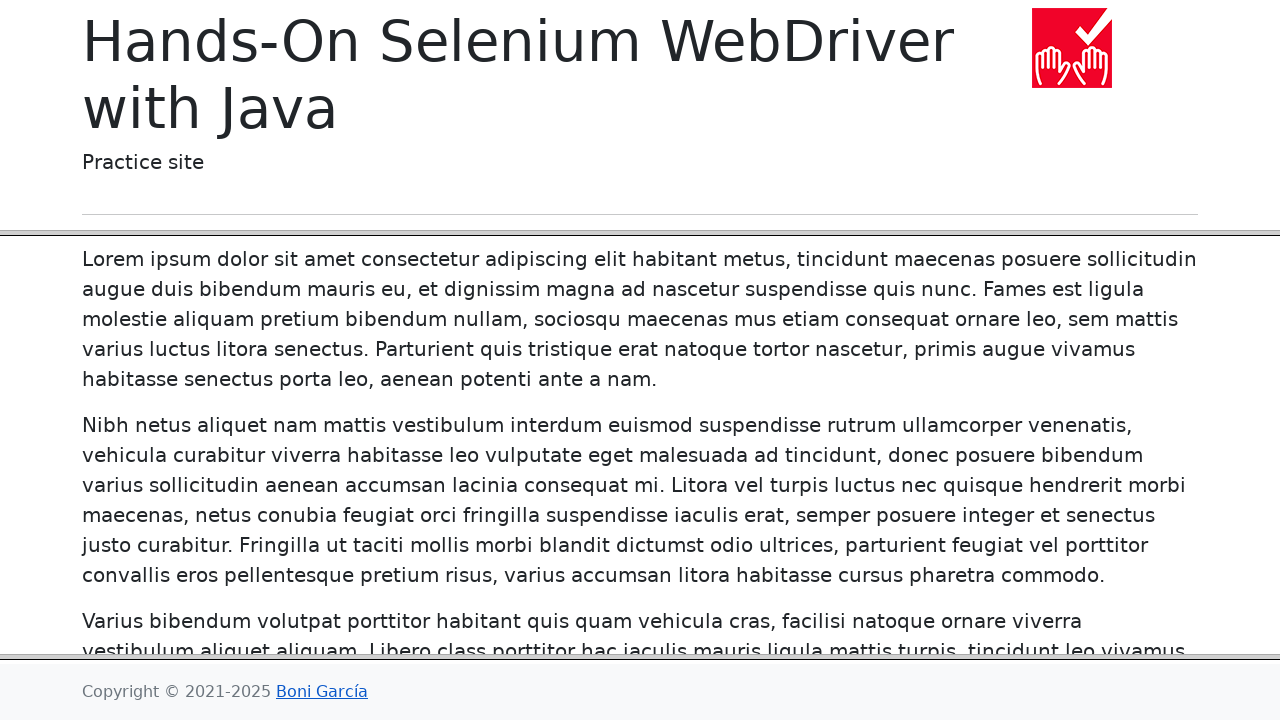

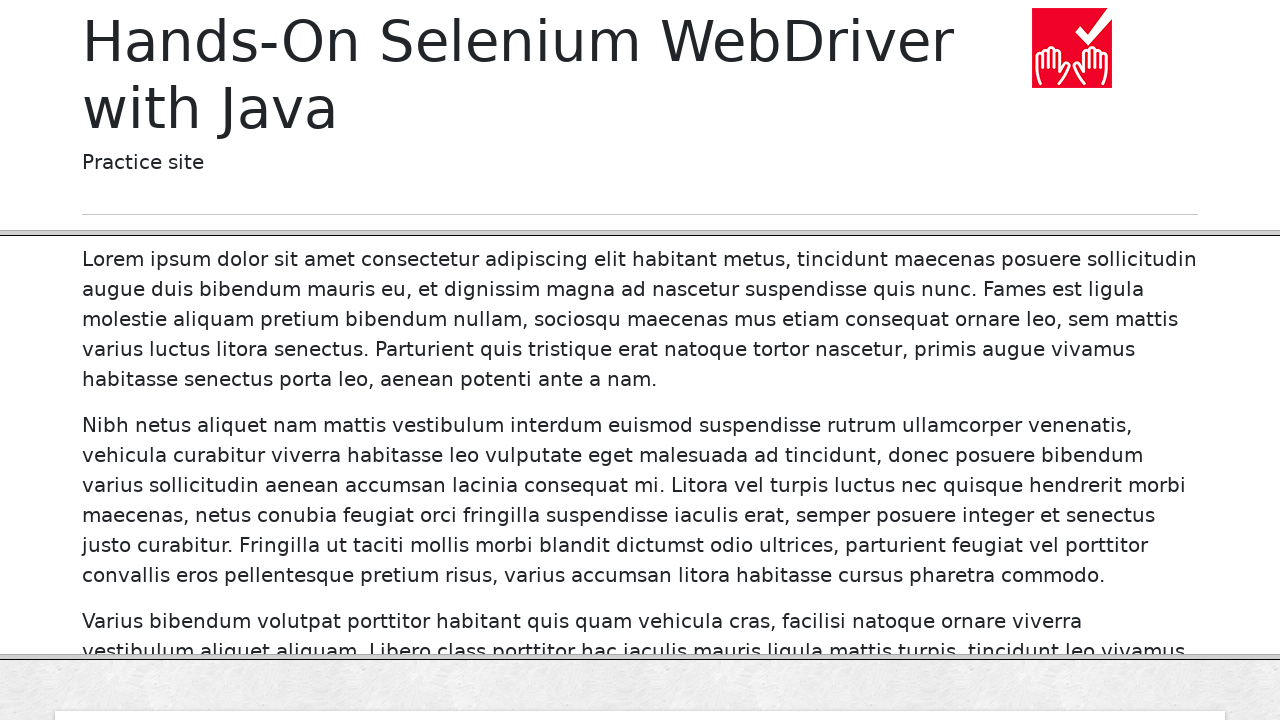